Tests the Add/Remove Elements functionality on the Heroku demo app by clicking the "Add Element" button to add elements and the "Delete" button to remove them, verifying the element count changes accordingly.

Starting URL: https://the-internet.herokuapp.com/add_remove_elements/

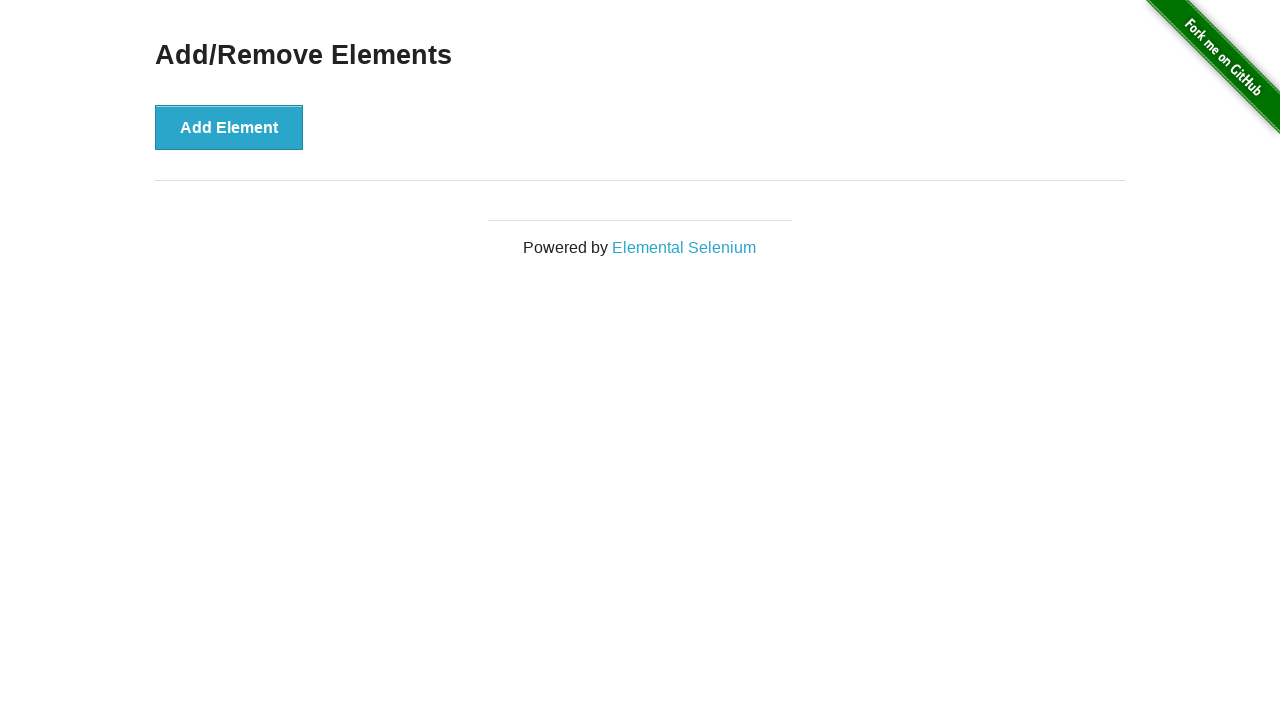

Page loaded and DOM content rendered
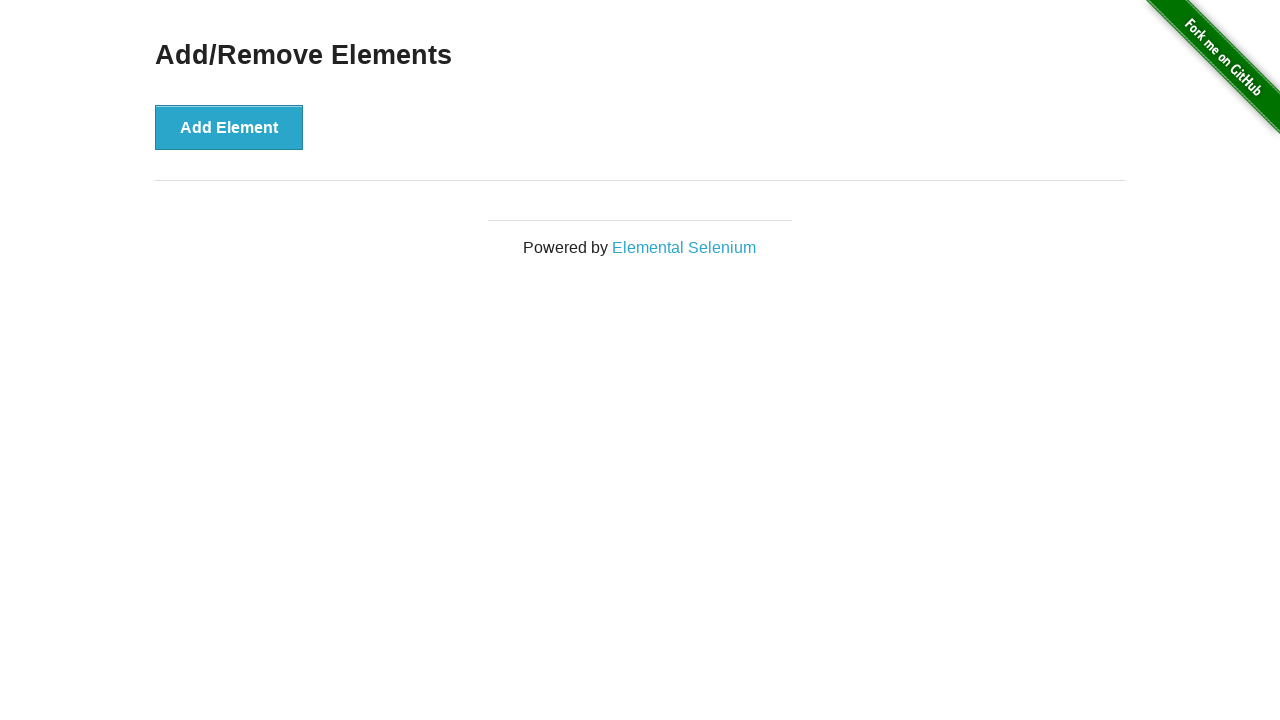

Clicked 'Add Element' button to add first element at (229, 127) on xpath=//button[text()='Add Element']
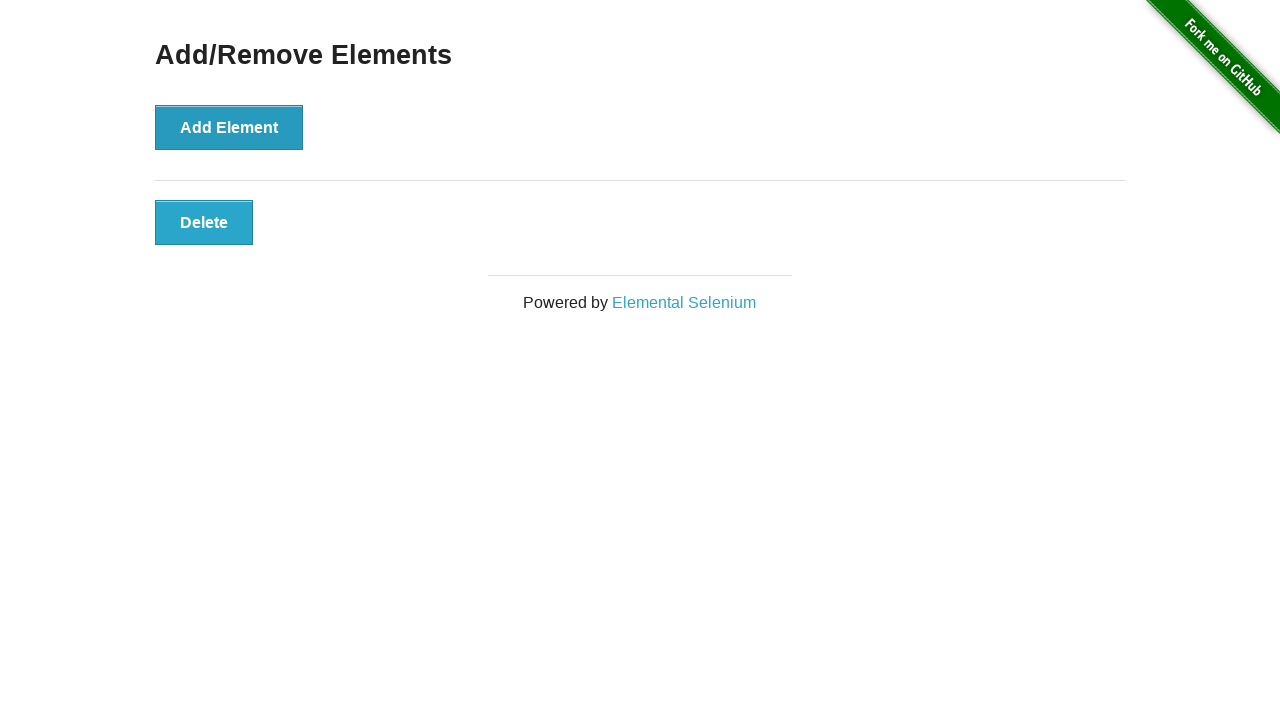

Delete button appeared, confirming first element was added
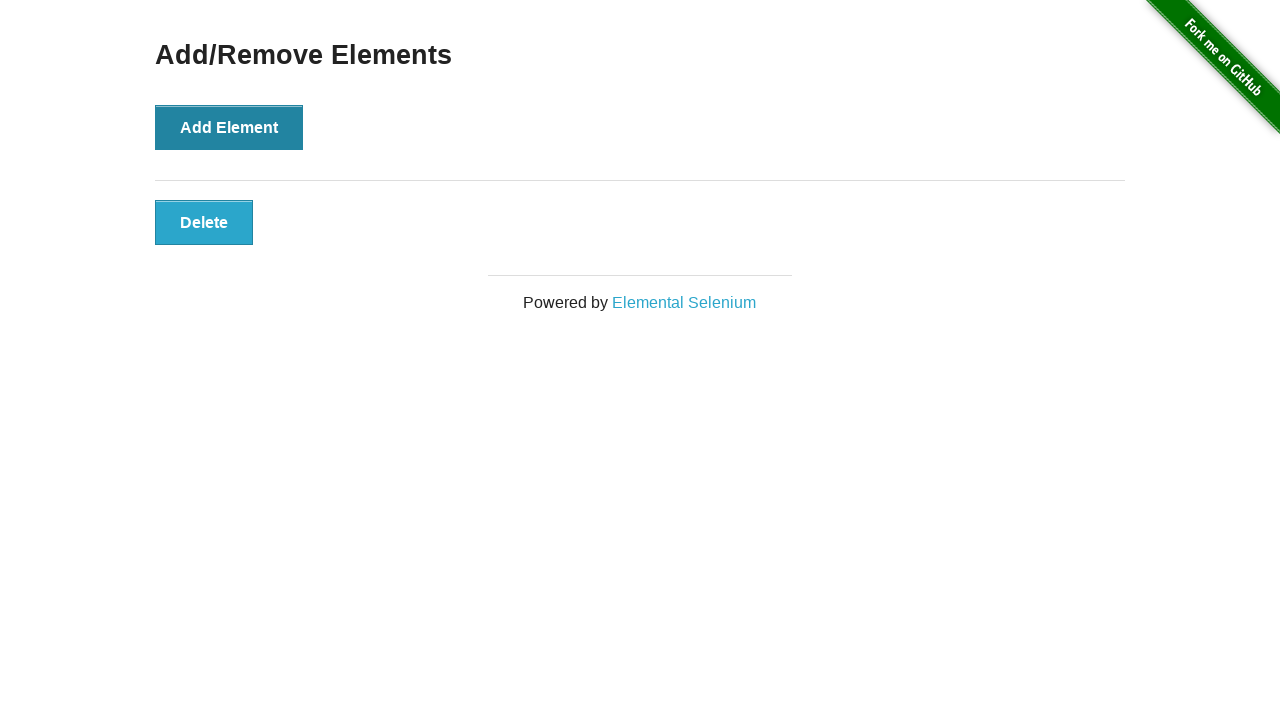

Clicked 'Add Element' button to add second element at (229, 127) on xpath=//button[text()='Add Element']
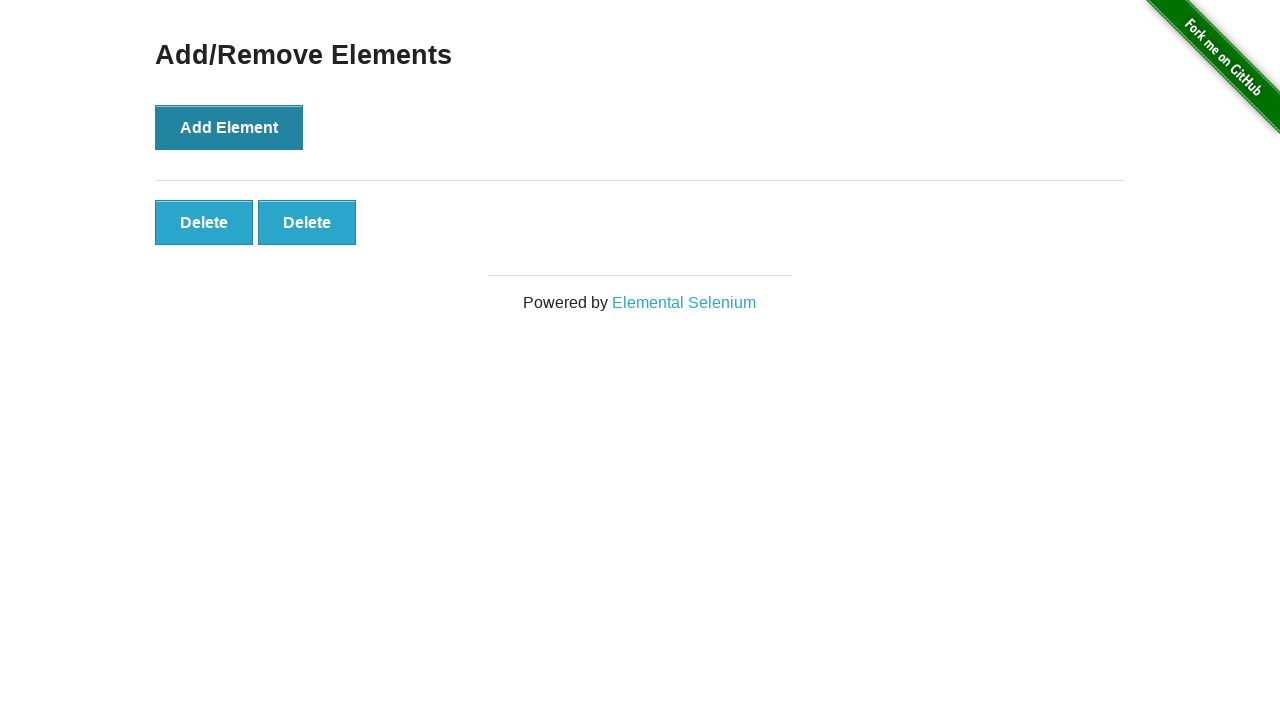

Verified two elements are now present on the page
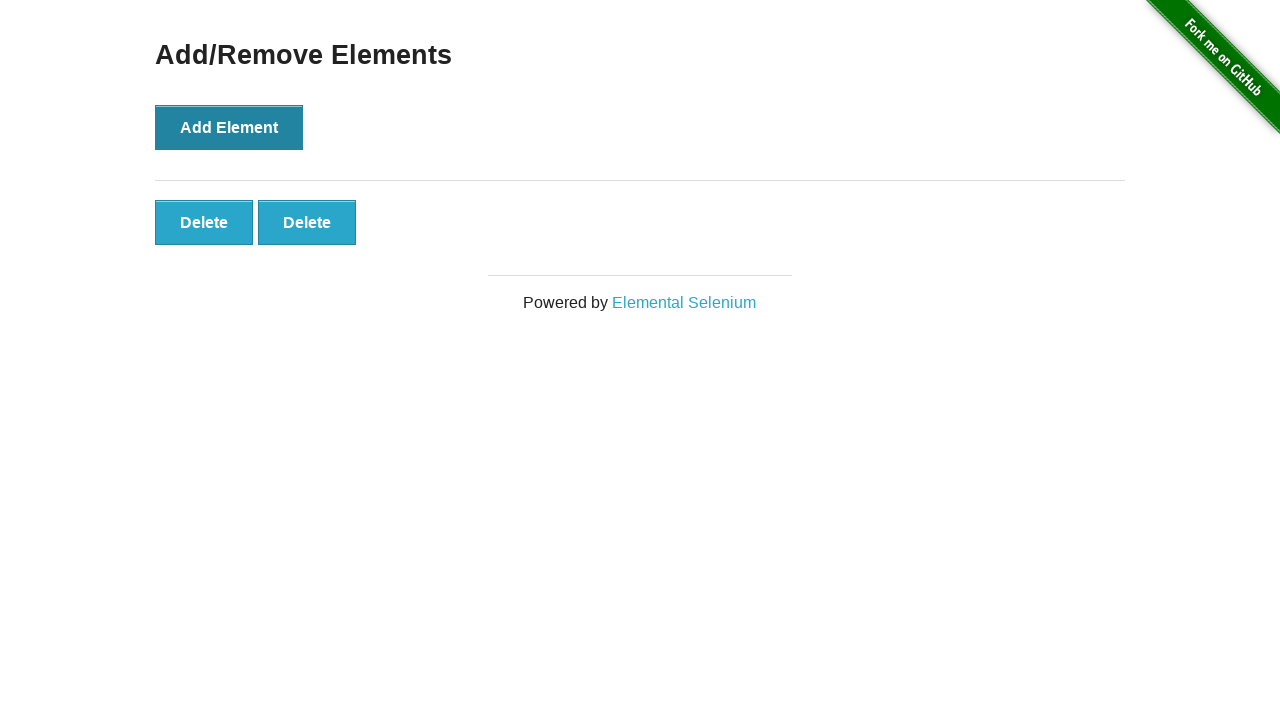

Clicked Delete button to remove the last added element at (307, 222) on xpath=//button[text()='Delete'] >> nth=-1
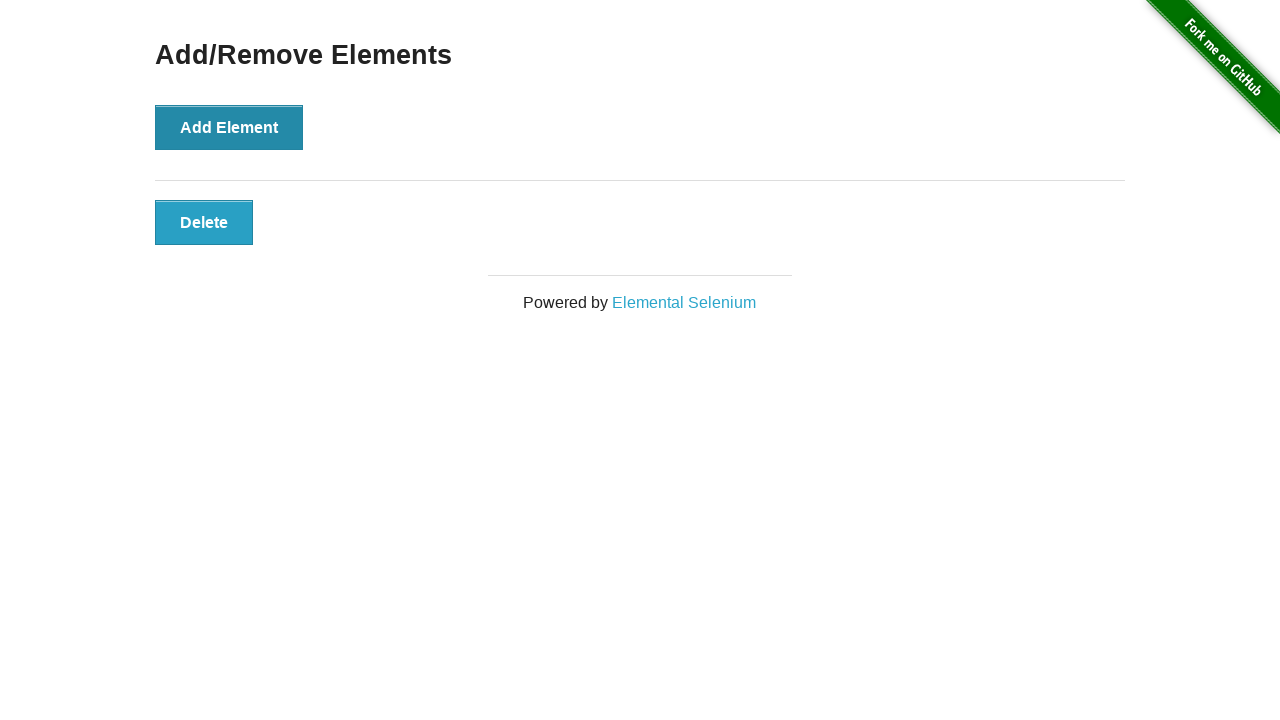

Verified that one element remains after deletion
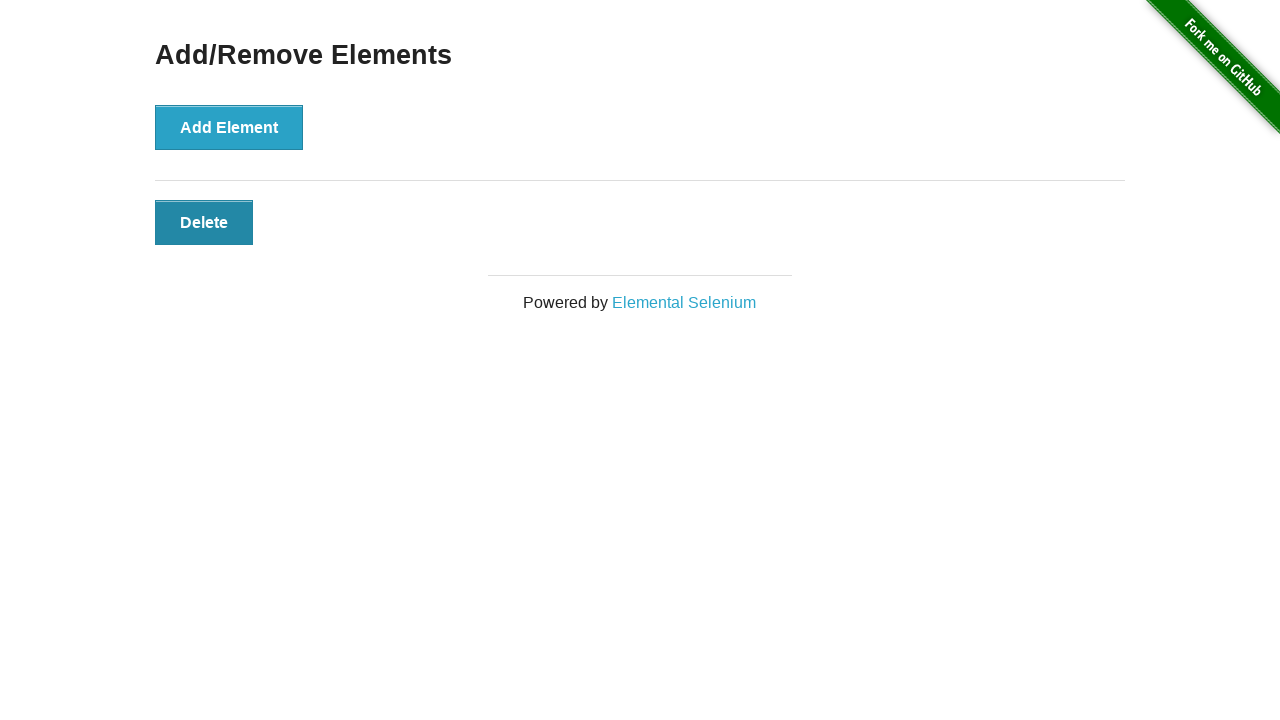

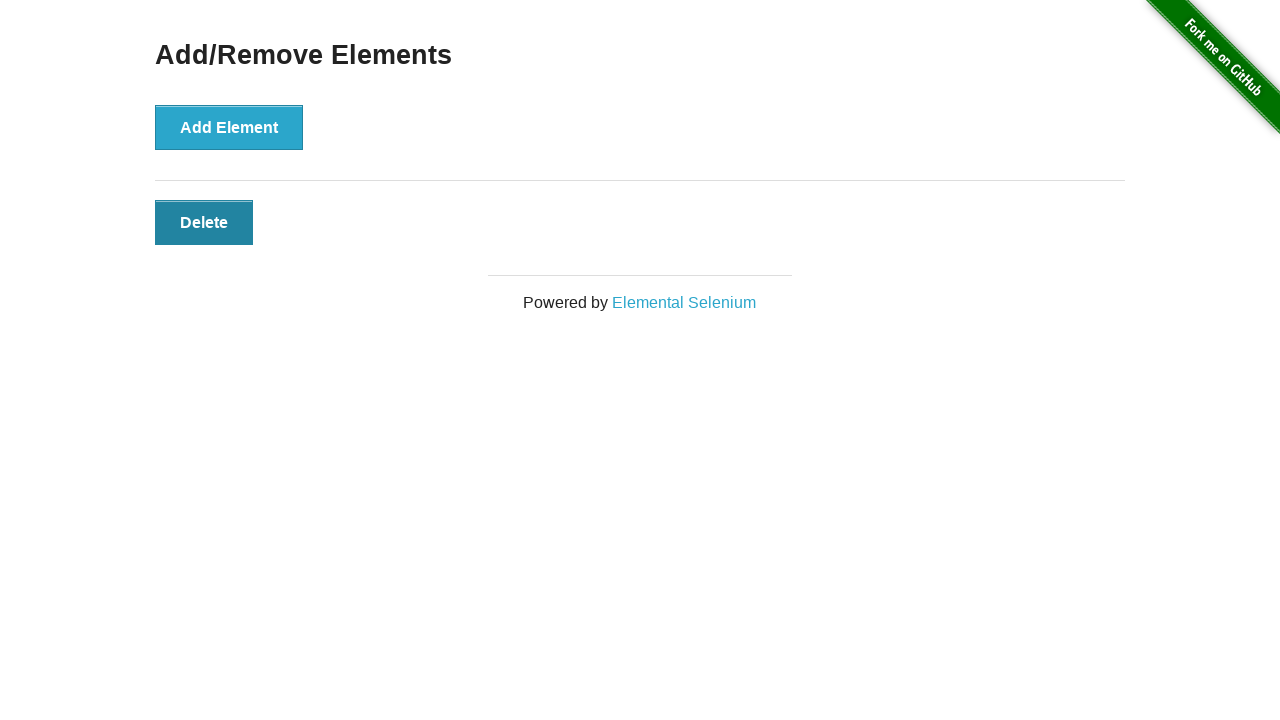